Tests confirmation alert by clicking a button to trigger a confirm dialog and dismissing it

Starting URL: https://demoqa.com/alerts

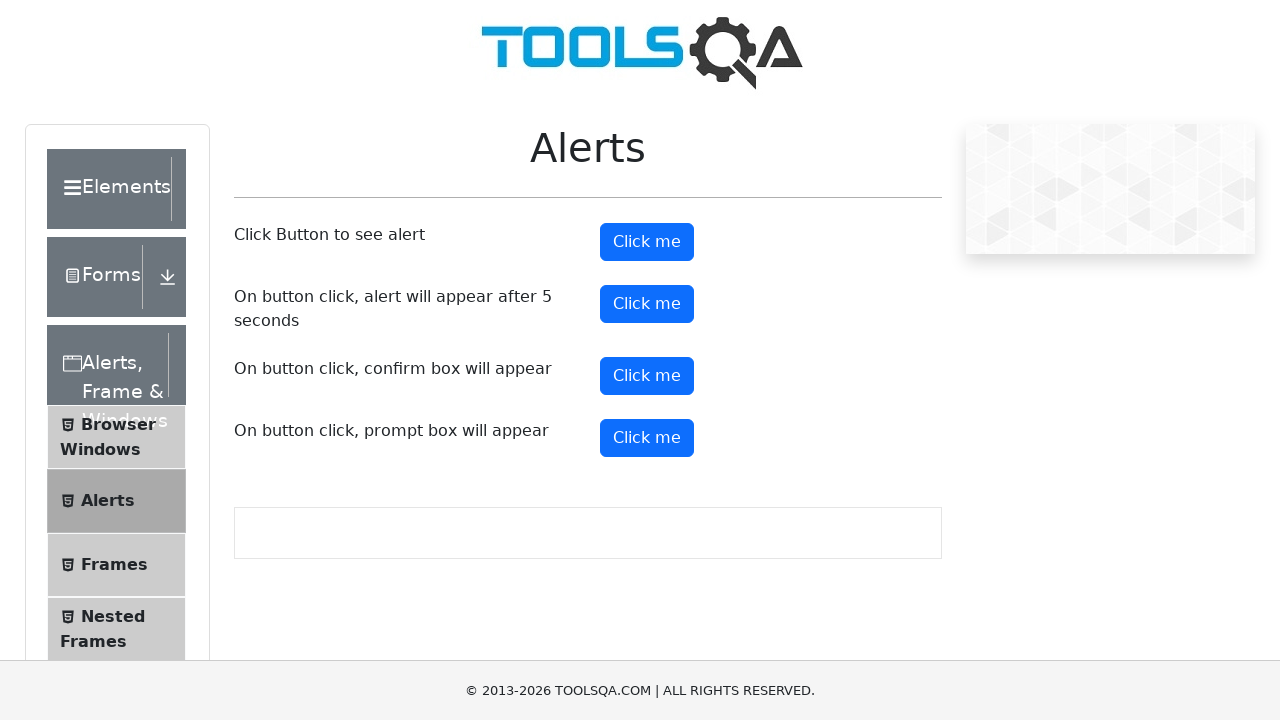

Set up dialog handler to dismiss confirmation alerts
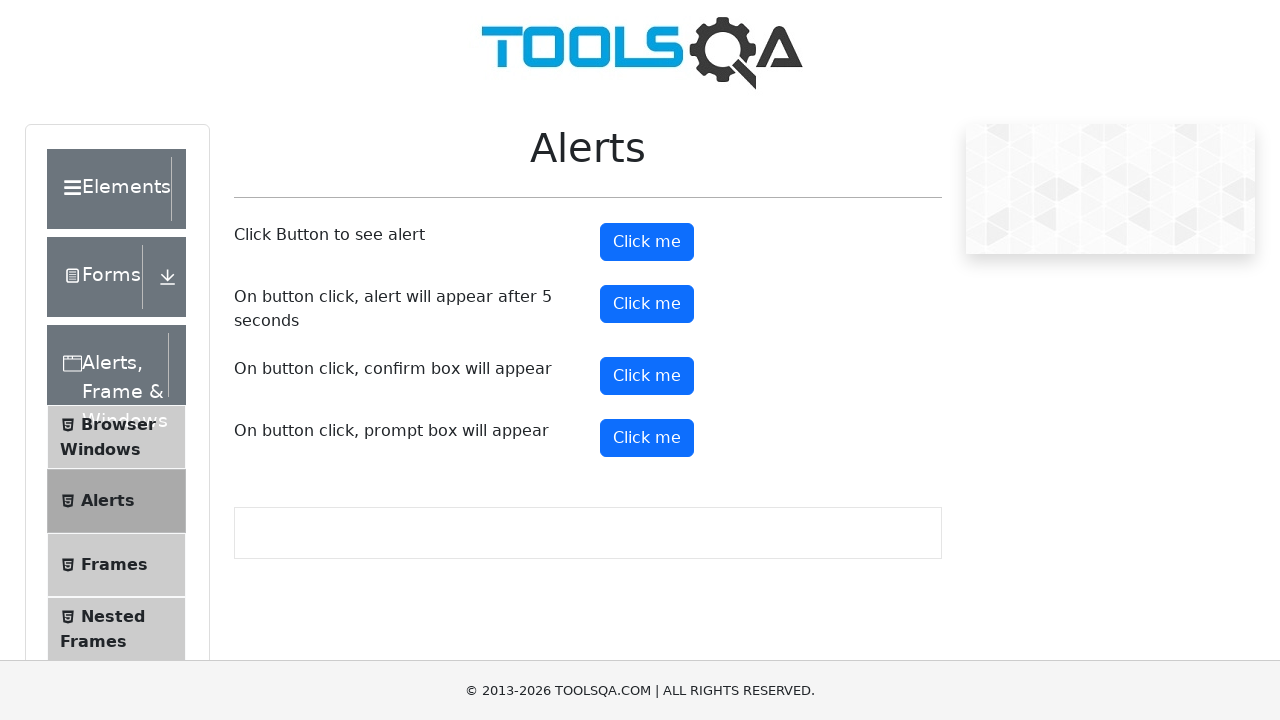

Clicked confirmation alert button to trigger confirm dialog at (647, 376) on #confirmButton
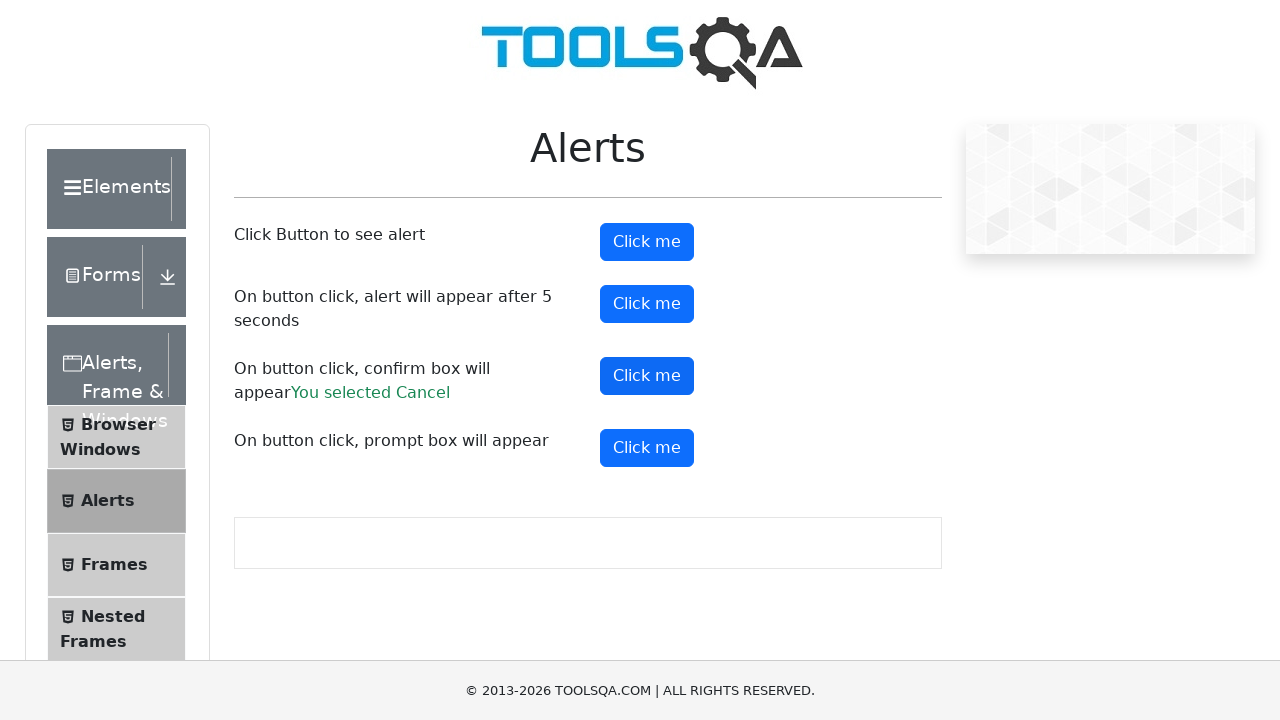

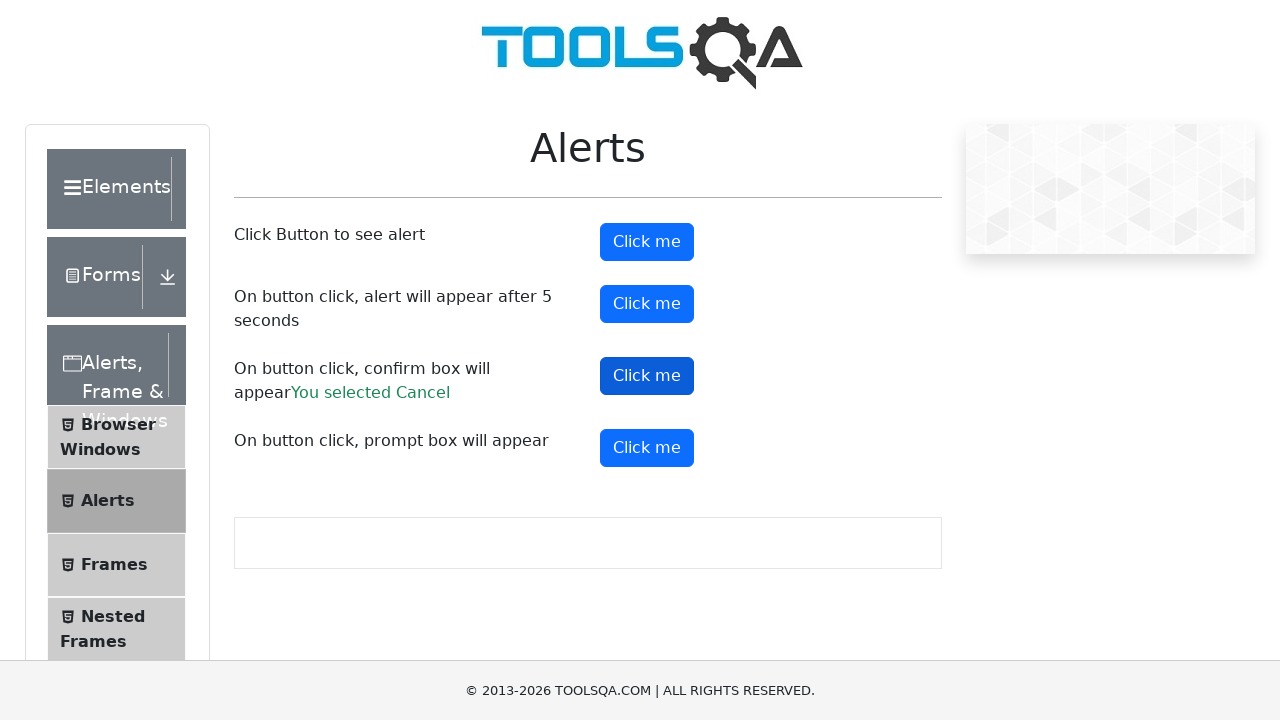